Tests filtering to display only active (incomplete) items

Starting URL: https://demo.playwright.dev/todomvc

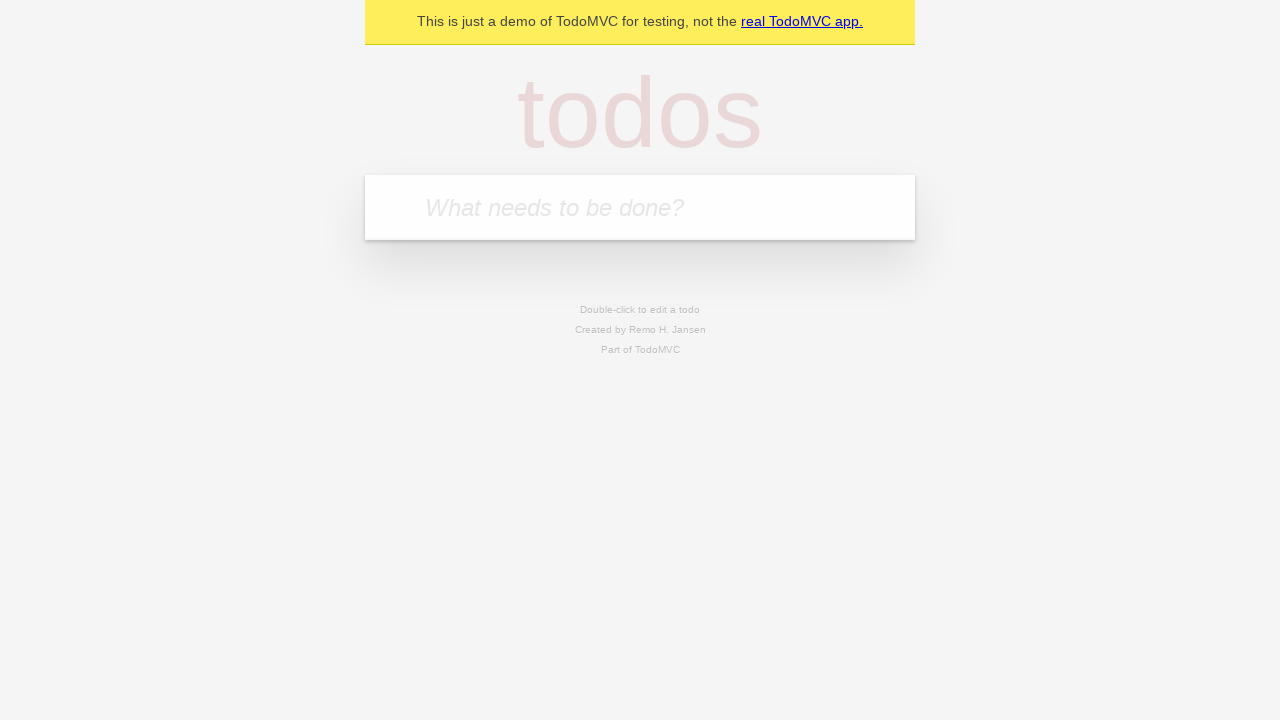

Filled first todo input with 'buy some cheese' on internal:attr=[placeholder="What needs to be done?"i]
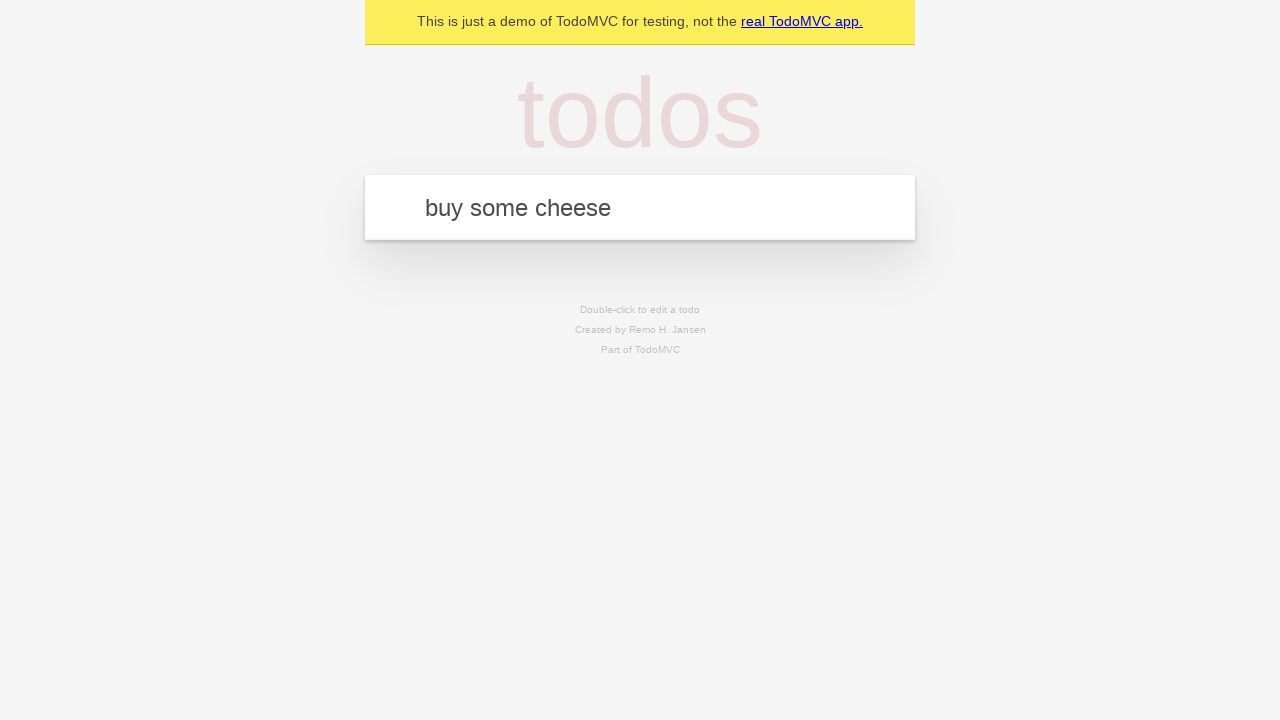

Pressed Enter to create first todo item on internal:attr=[placeholder="What needs to be done?"i]
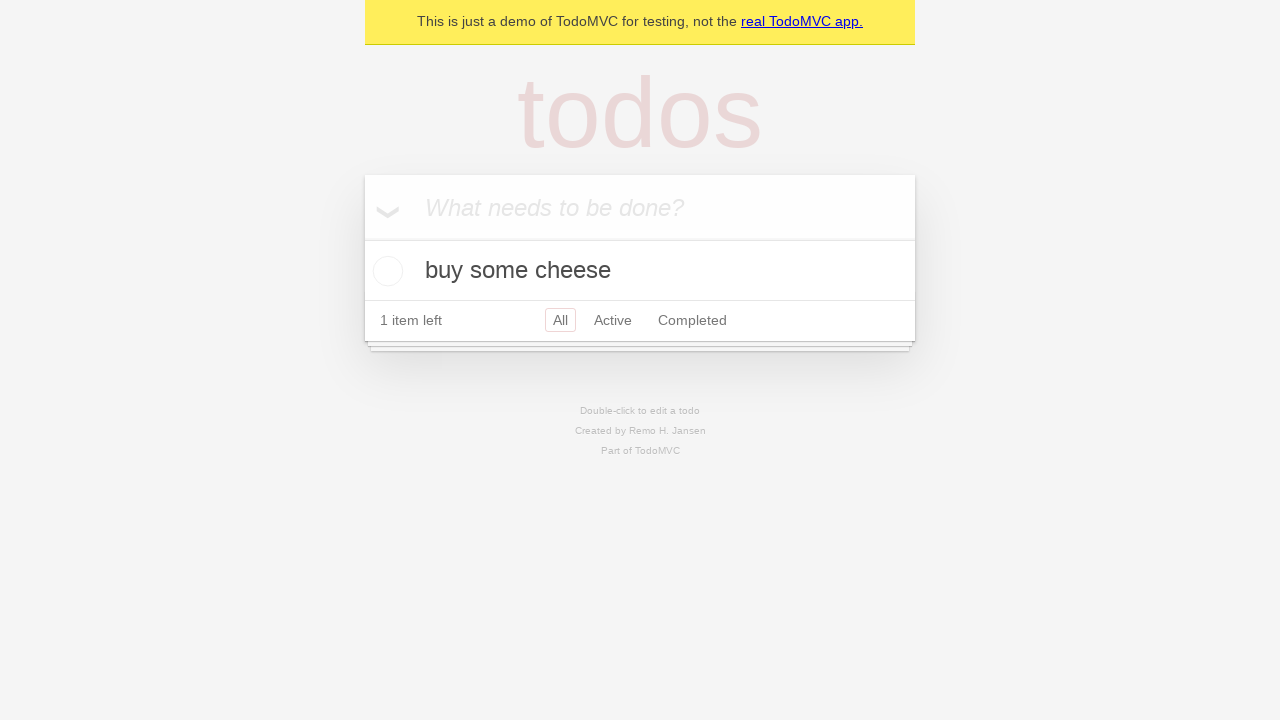

Filled second todo input with 'feed the cat' on internal:attr=[placeholder="What needs to be done?"i]
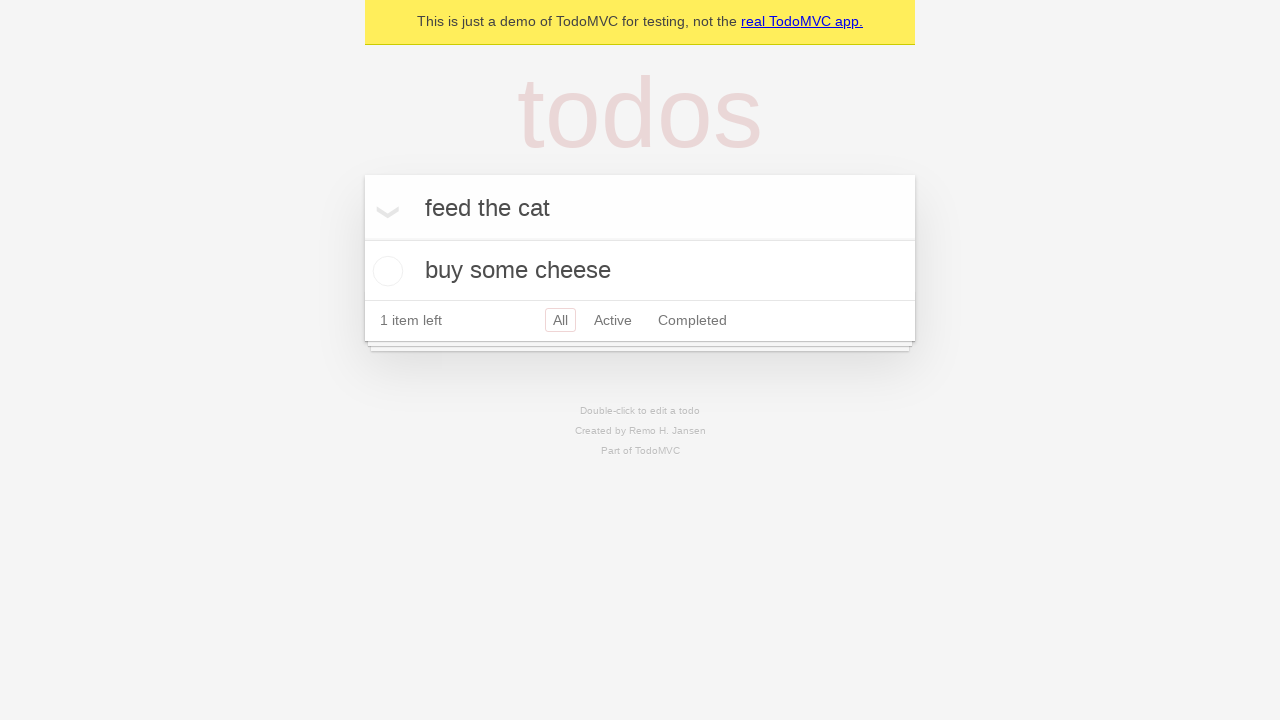

Pressed Enter to create second todo item on internal:attr=[placeholder="What needs to be done?"i]
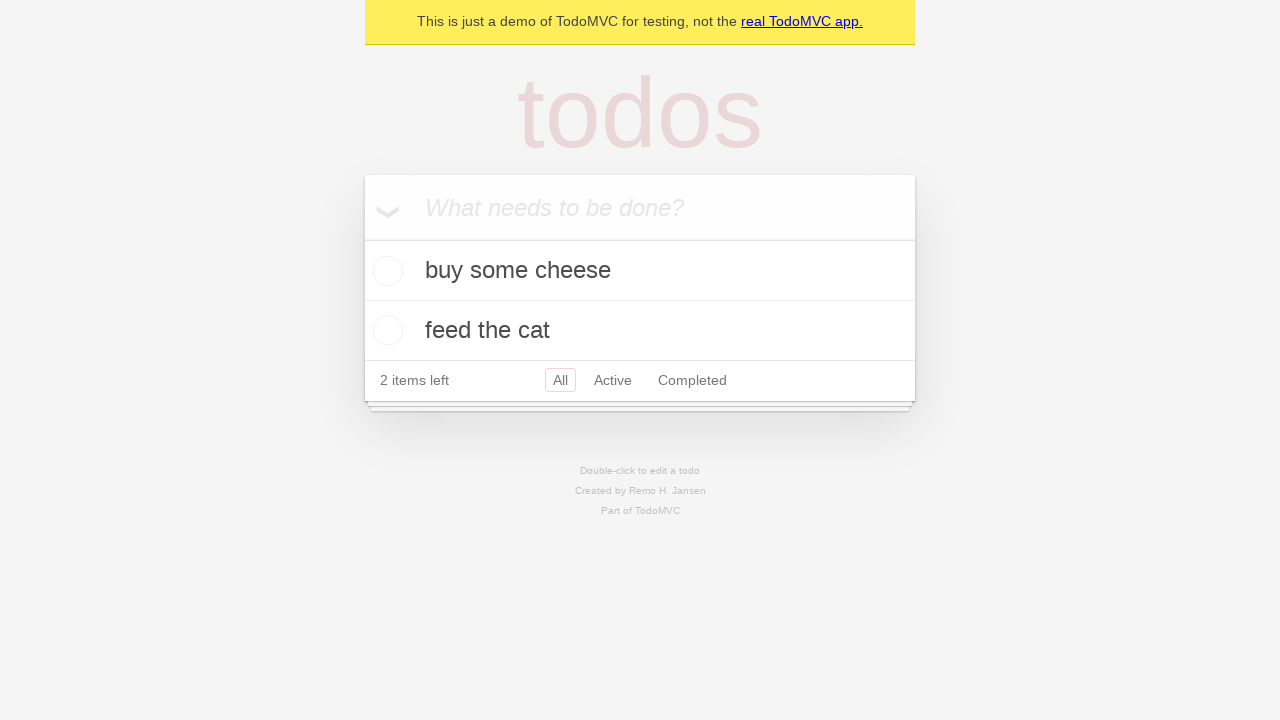

Filled third todo input with 'book a doctors appointment' on internal:attr=[placeholder="What needs to be done?"i]
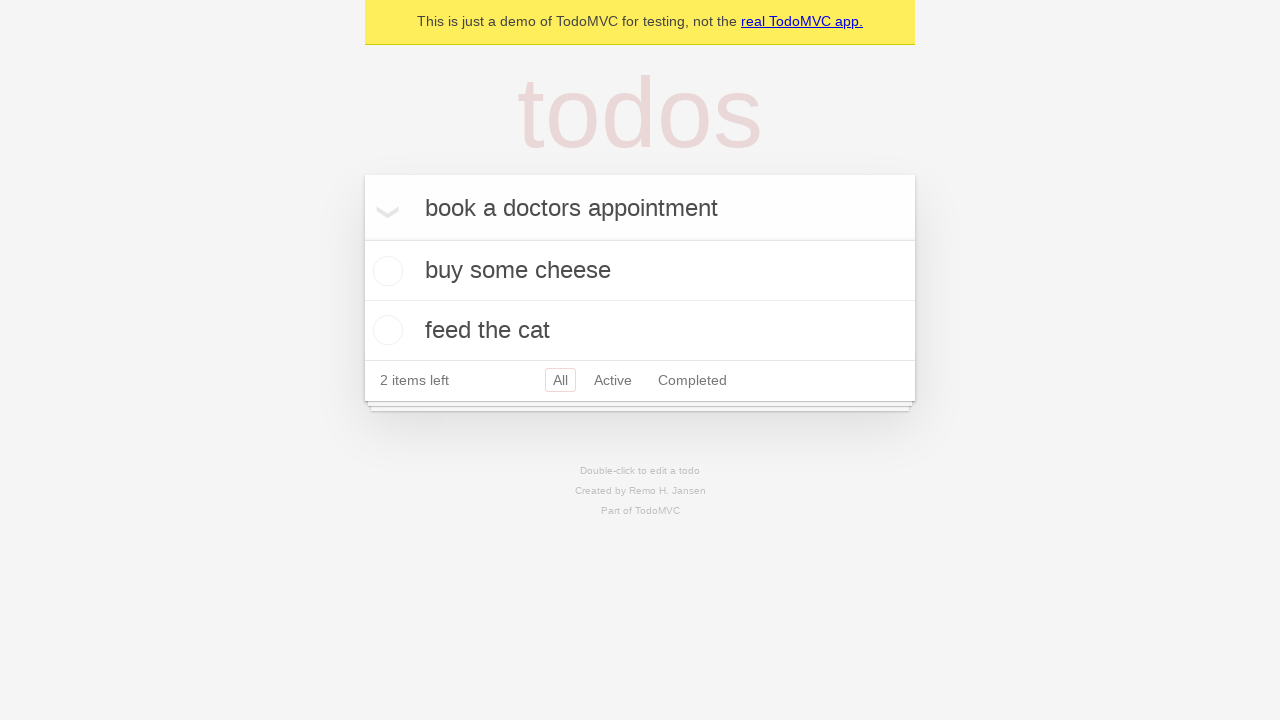

Pressed Enter to create third todo item on internal:attr=[placeholder="What needs to be done?"i]
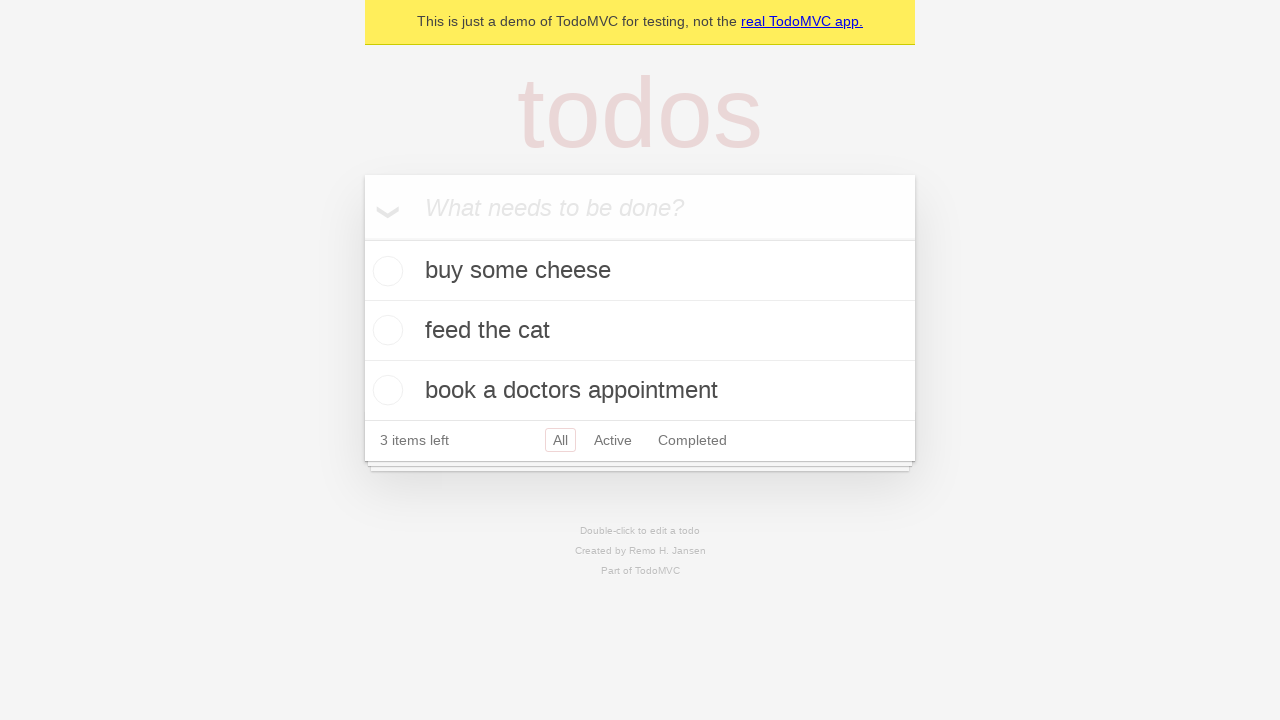

Marked second todo item as complete at (385, 330) on internal:testid=[data-testid="todo-item"s] >> nth=1 >> internal:role=checkbox
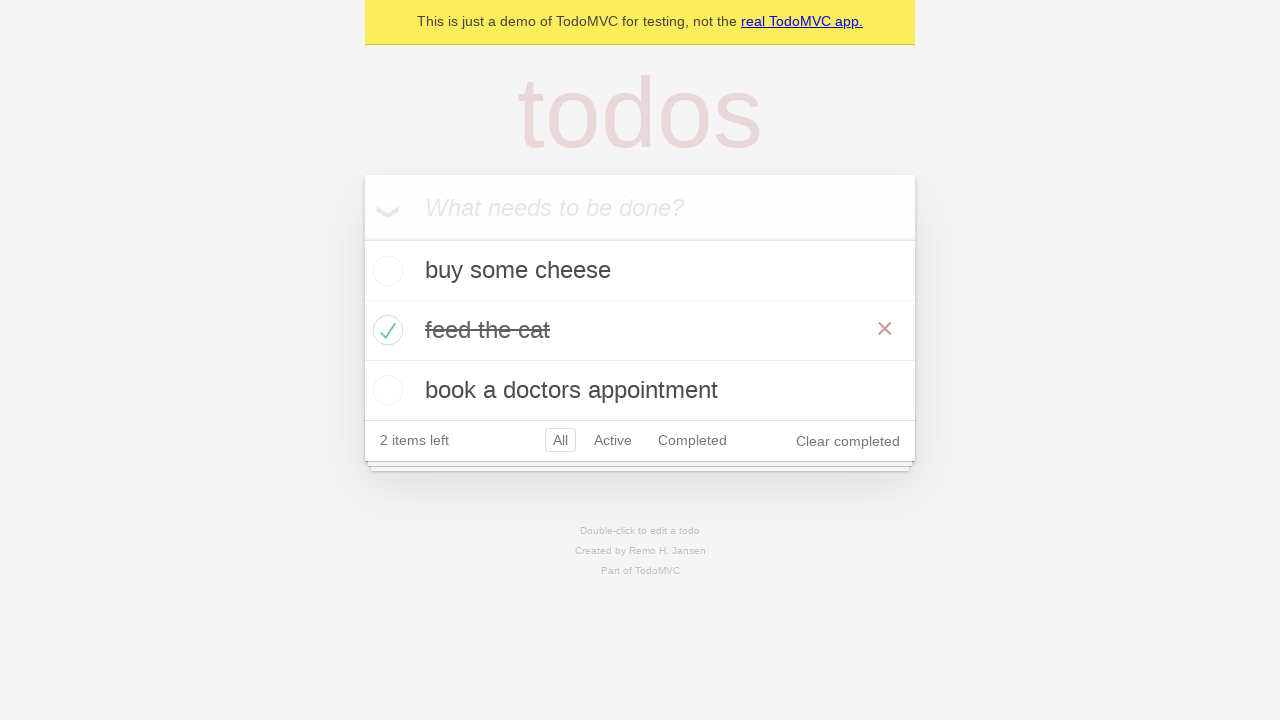

Clicked Active filter to display only incomplete items at (613, 440) on internal:role=link[name="Active"i]
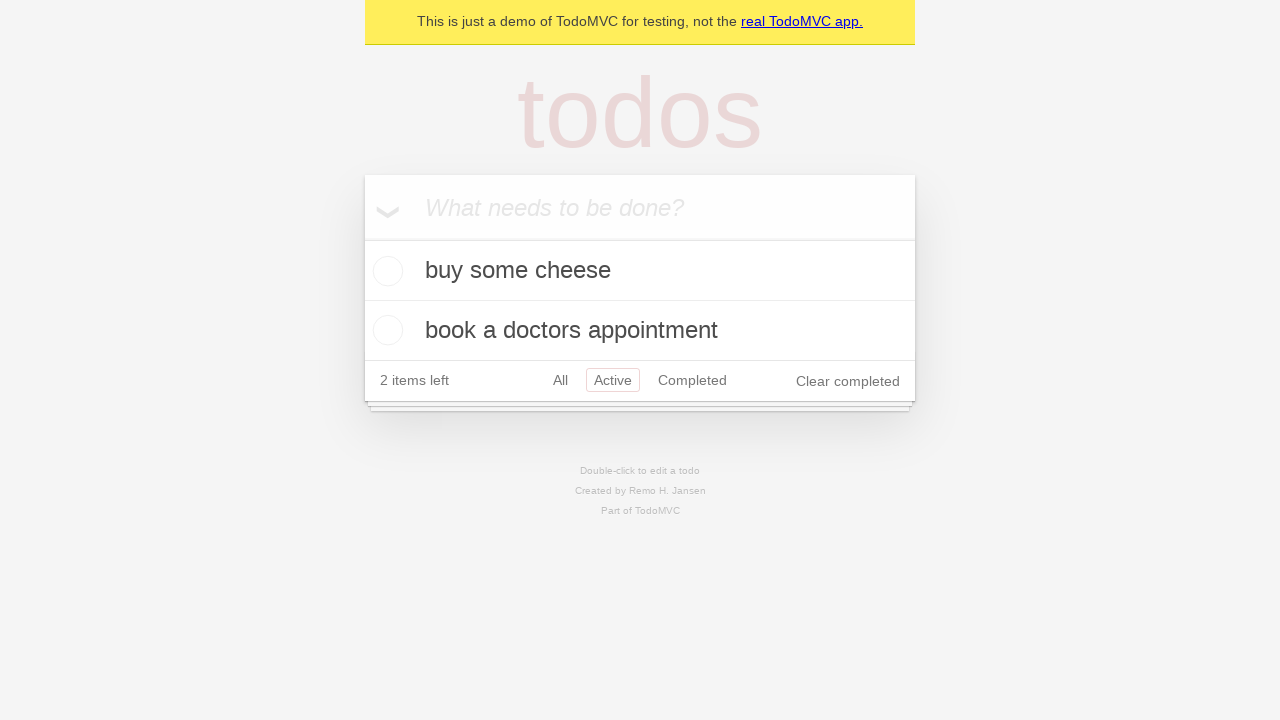

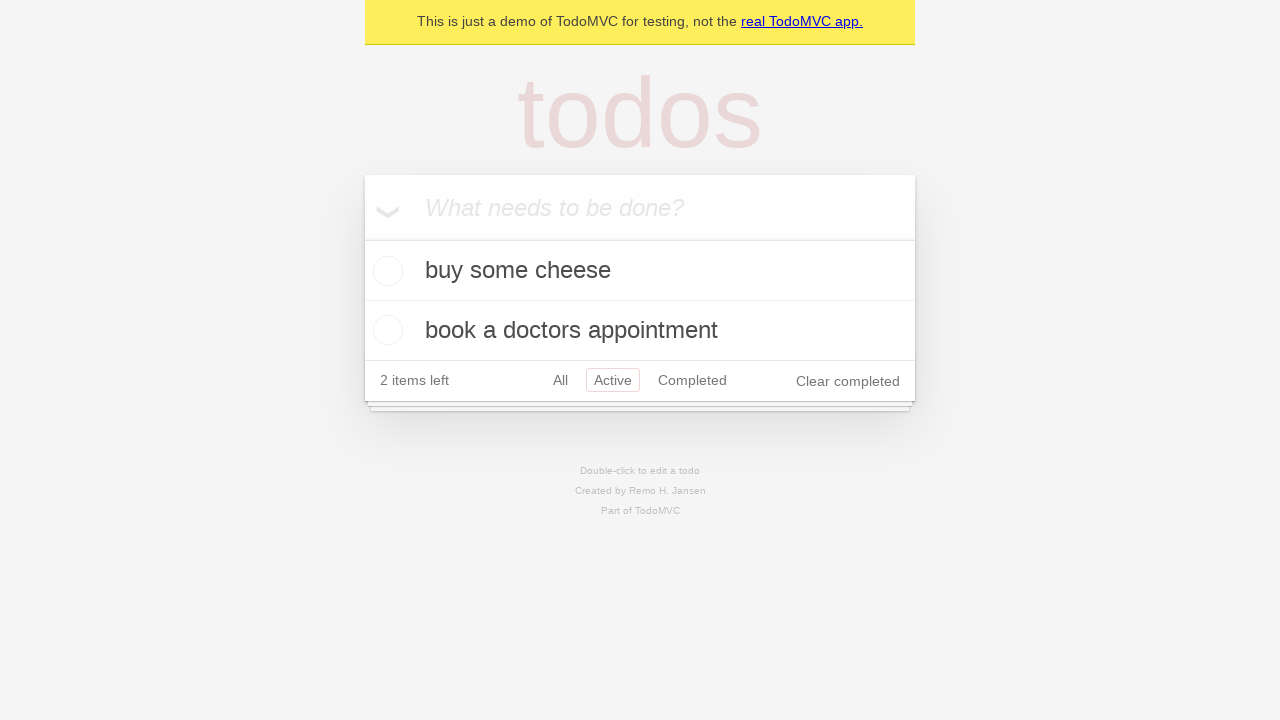